Navigates through multiple pages of quotes on Goodreads, verifying that quote elements load on each page.

Starting URL: https://www.goodreads.com/quotes?page=1

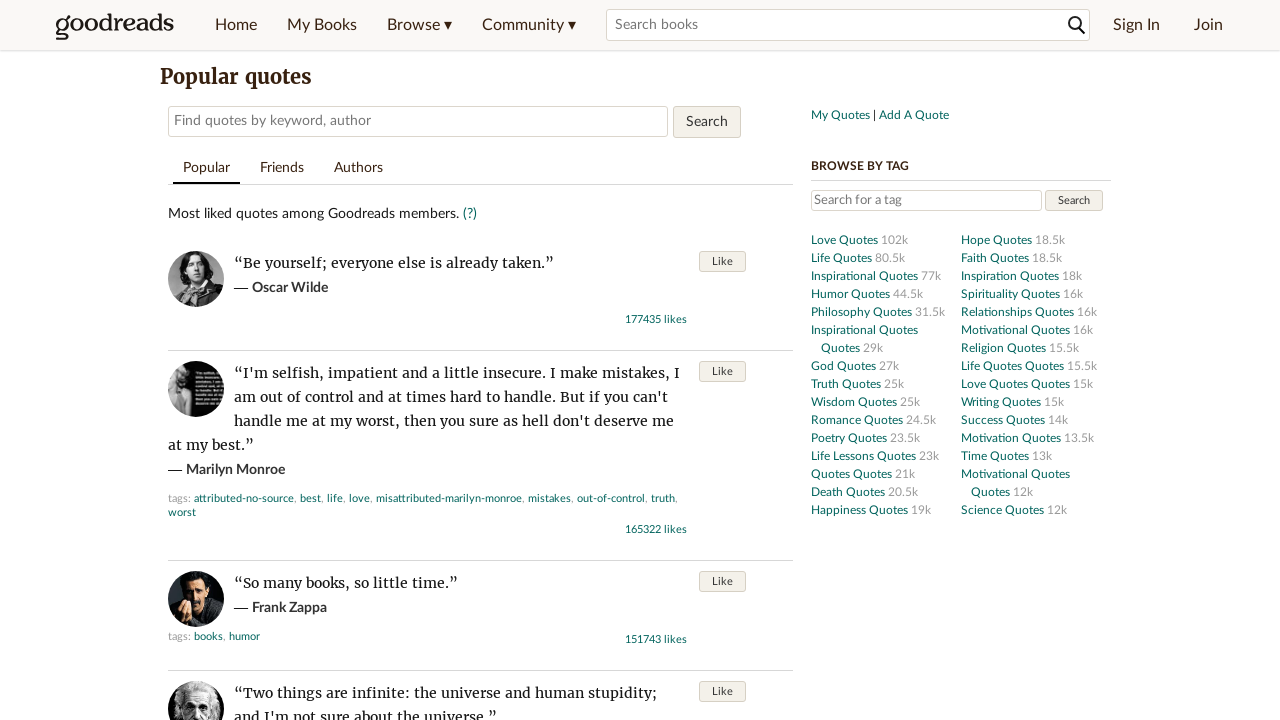

Waited for quote elements to load on initial page (page 1)
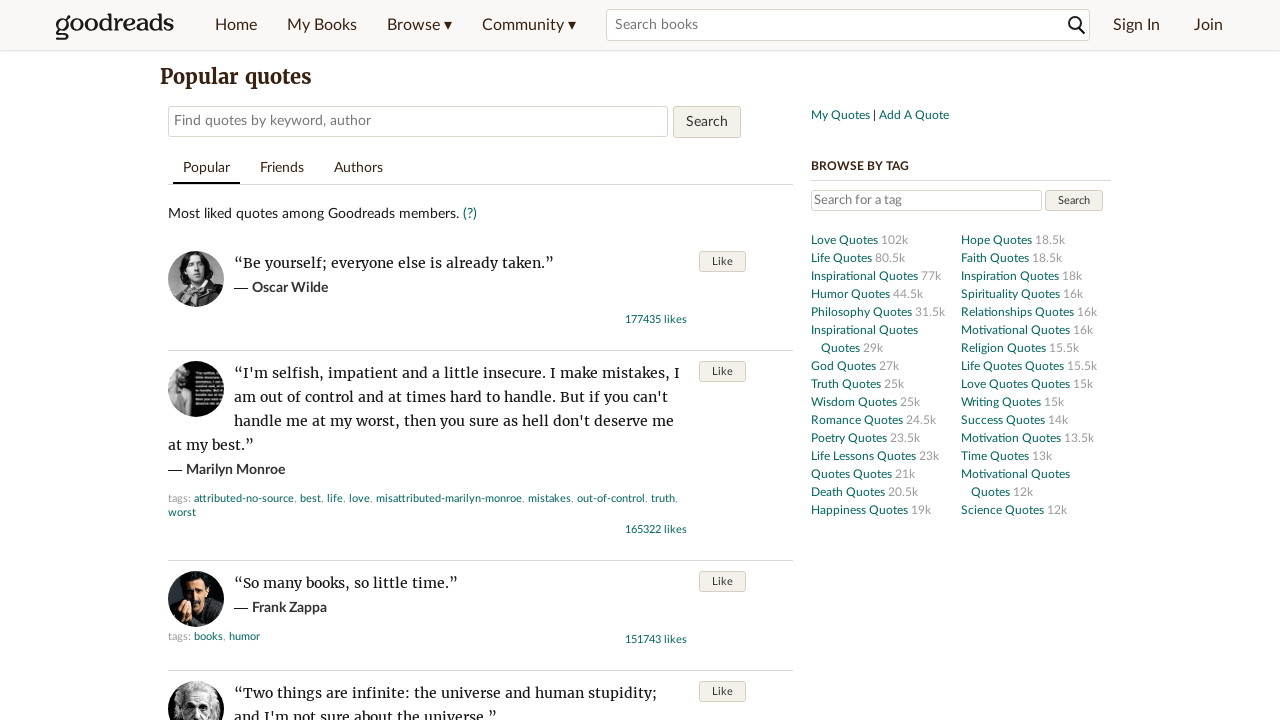

Navigated to quotes page 2
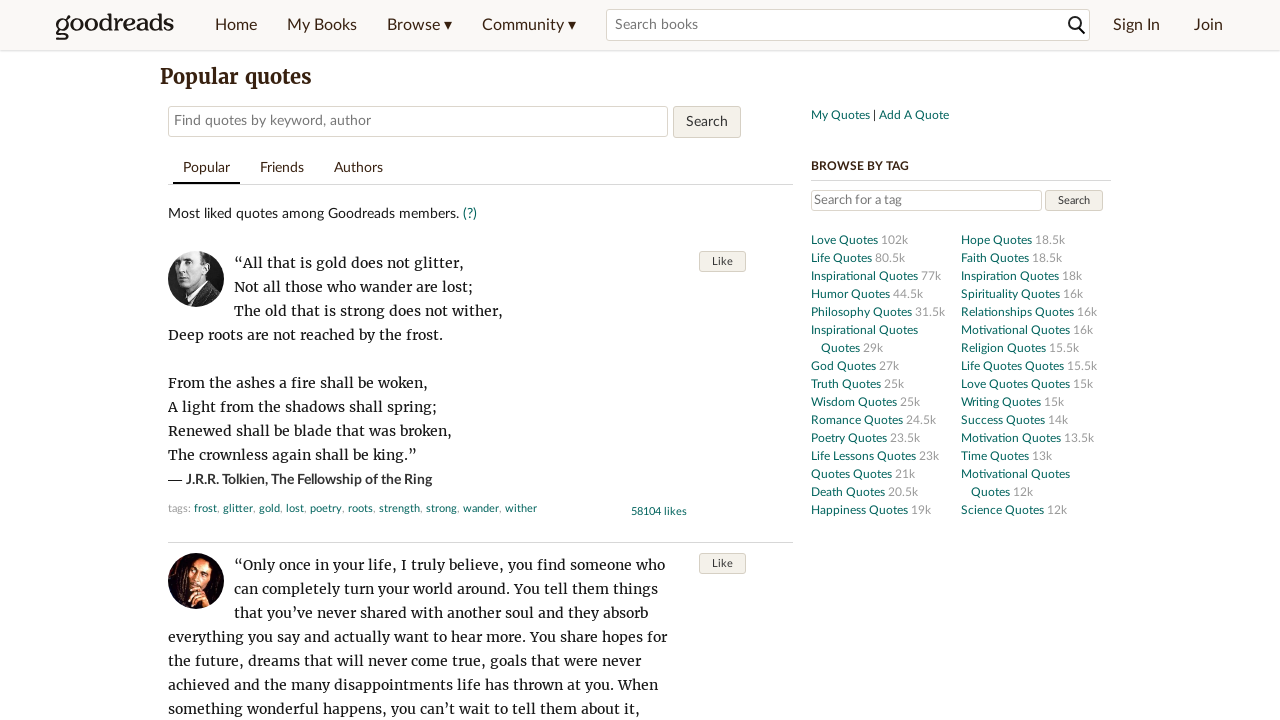

Verified quote elements loaded on page 2
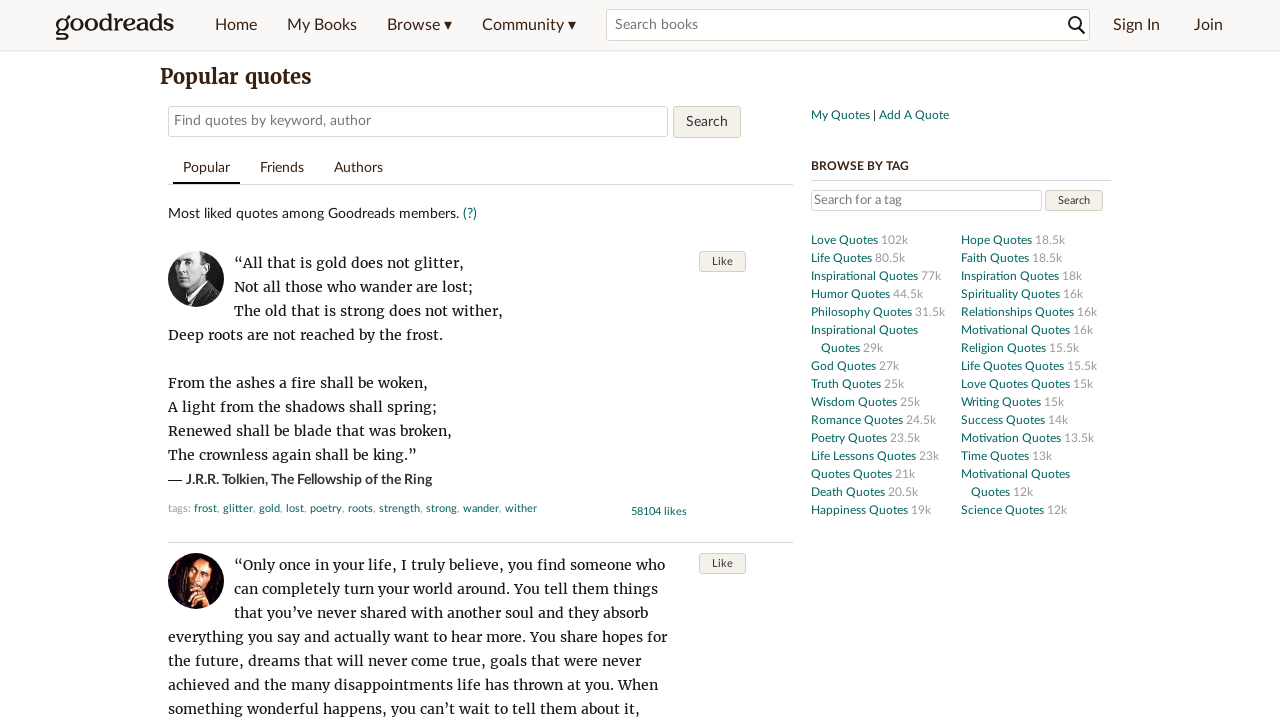

Navigated to quotes page 3
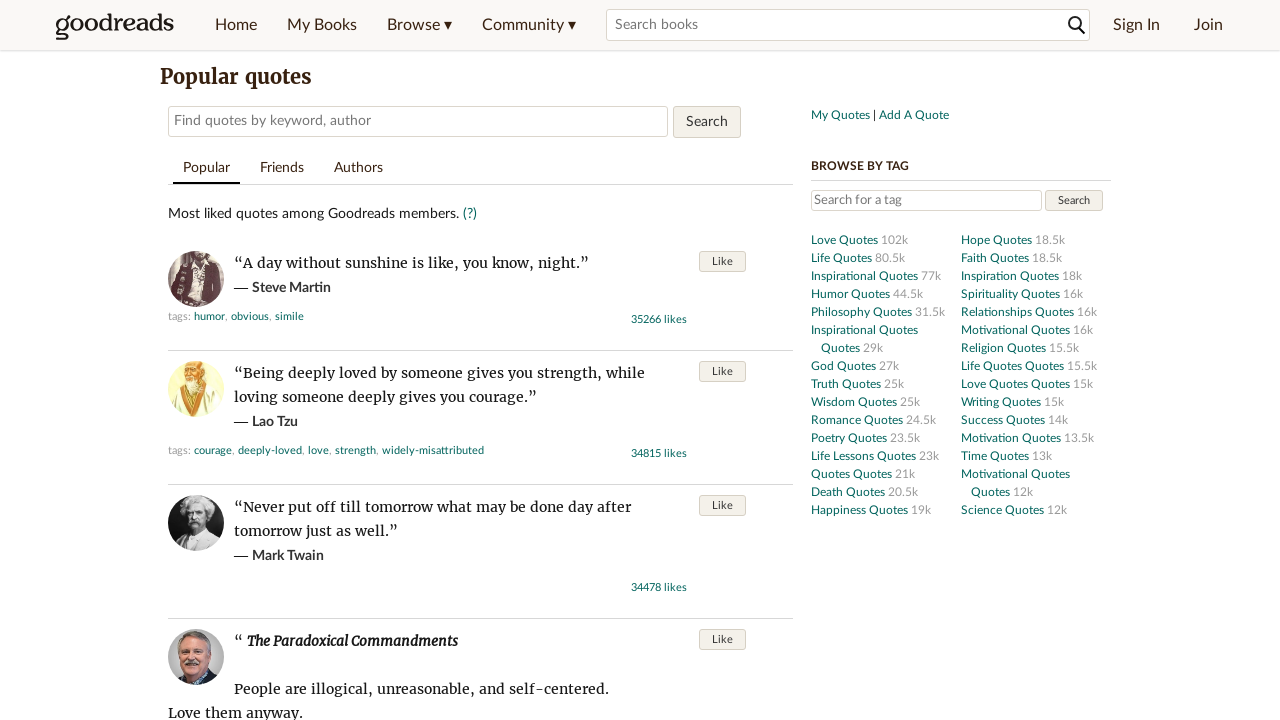

Verified quote elements loaded on page 3
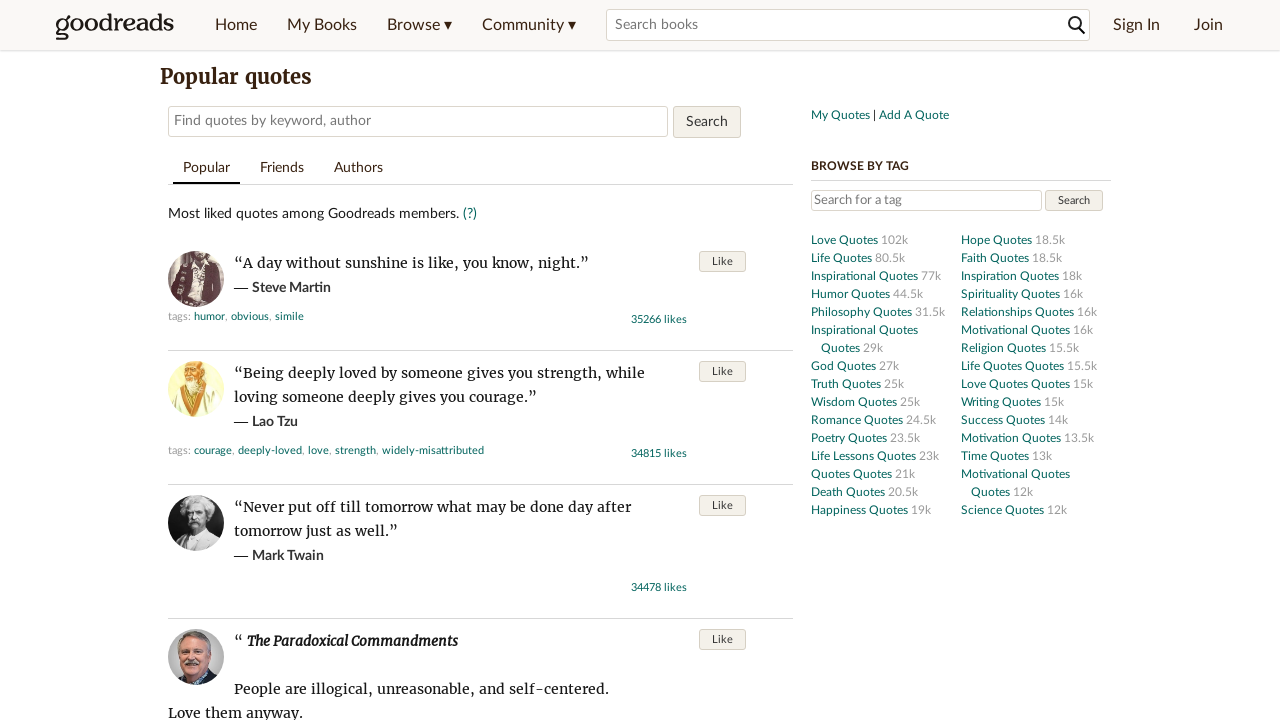

Navigated to quotes page 4
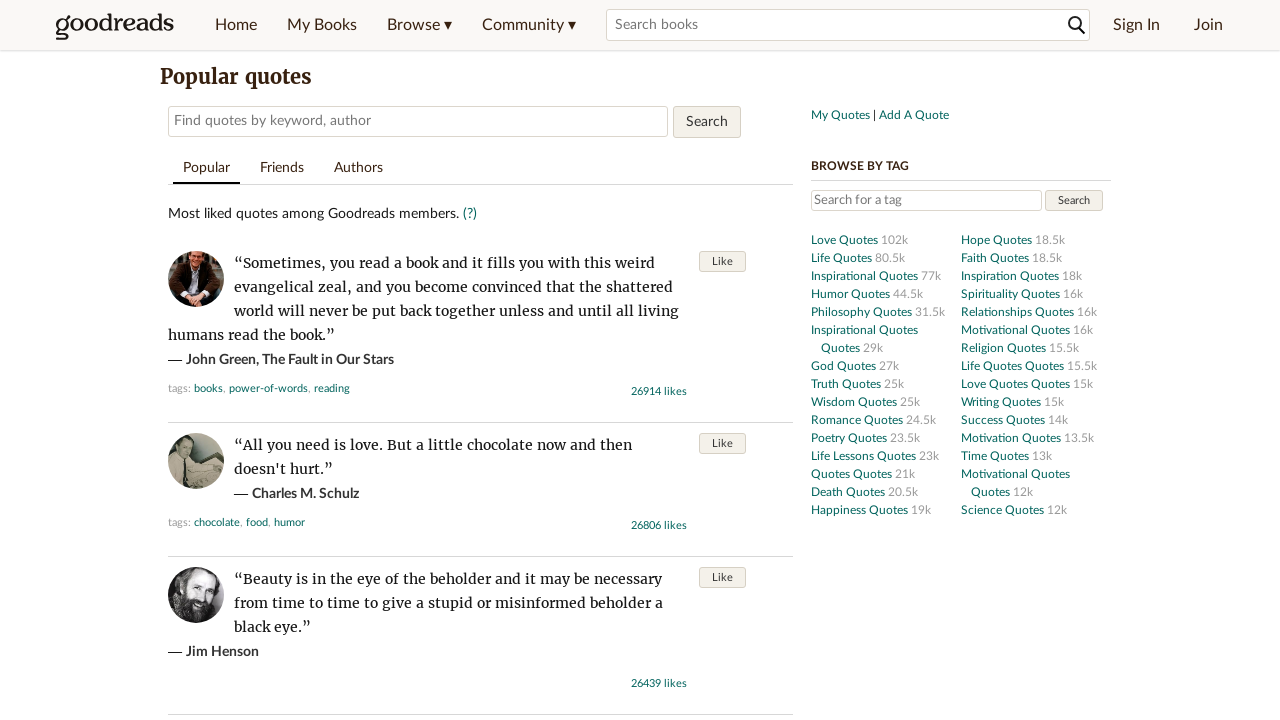

Verified quote elements loaded on page 4
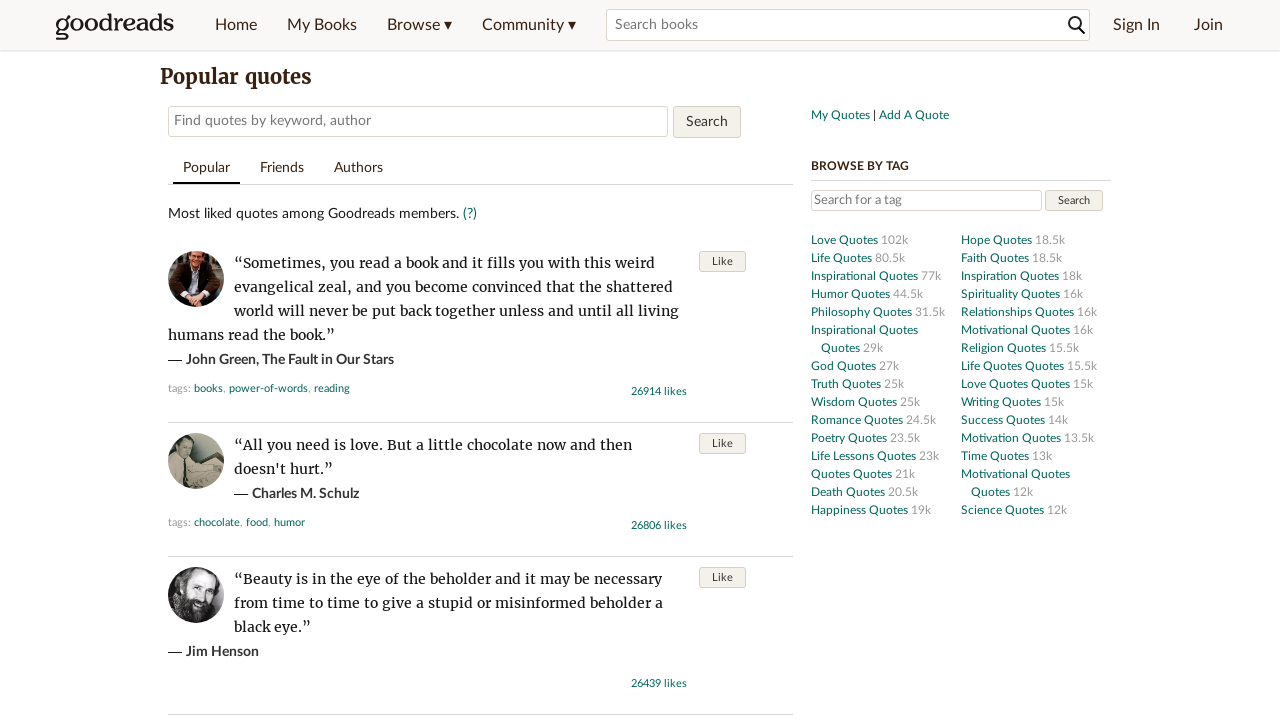

Navigated to quotes page 5
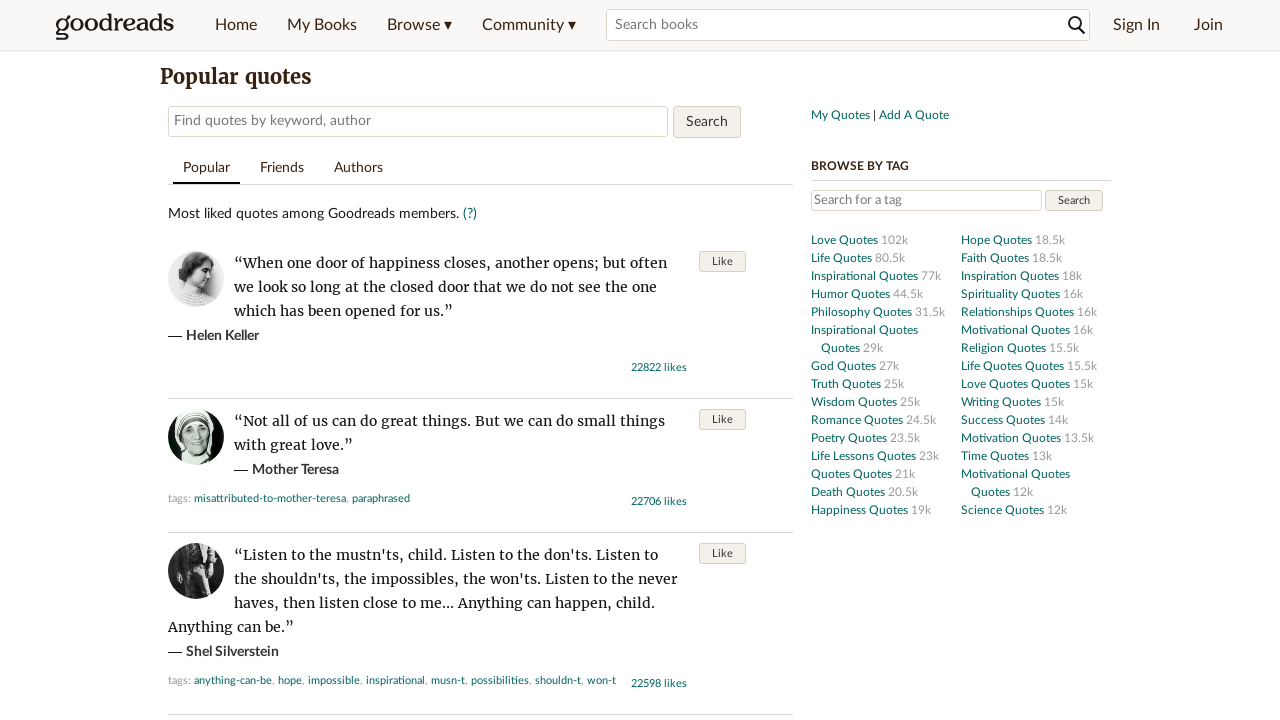

Verified quote elements loaded on page 5
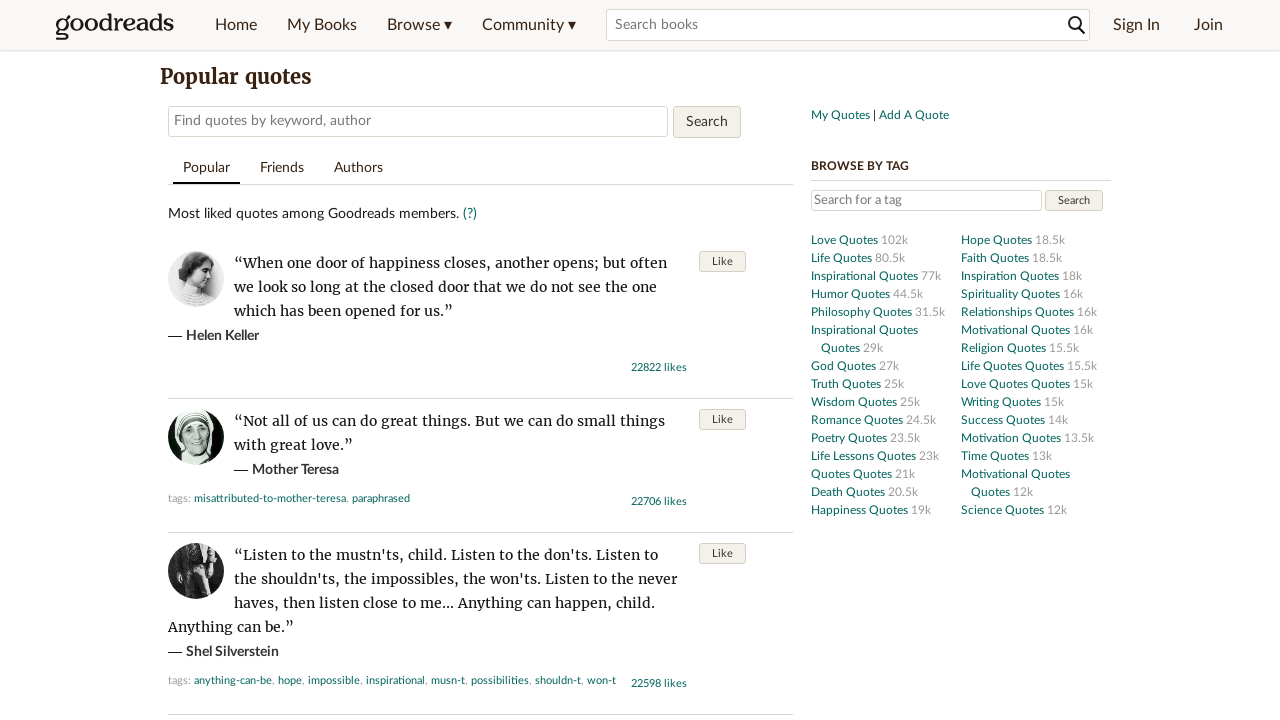

Navigated to quotes page 6
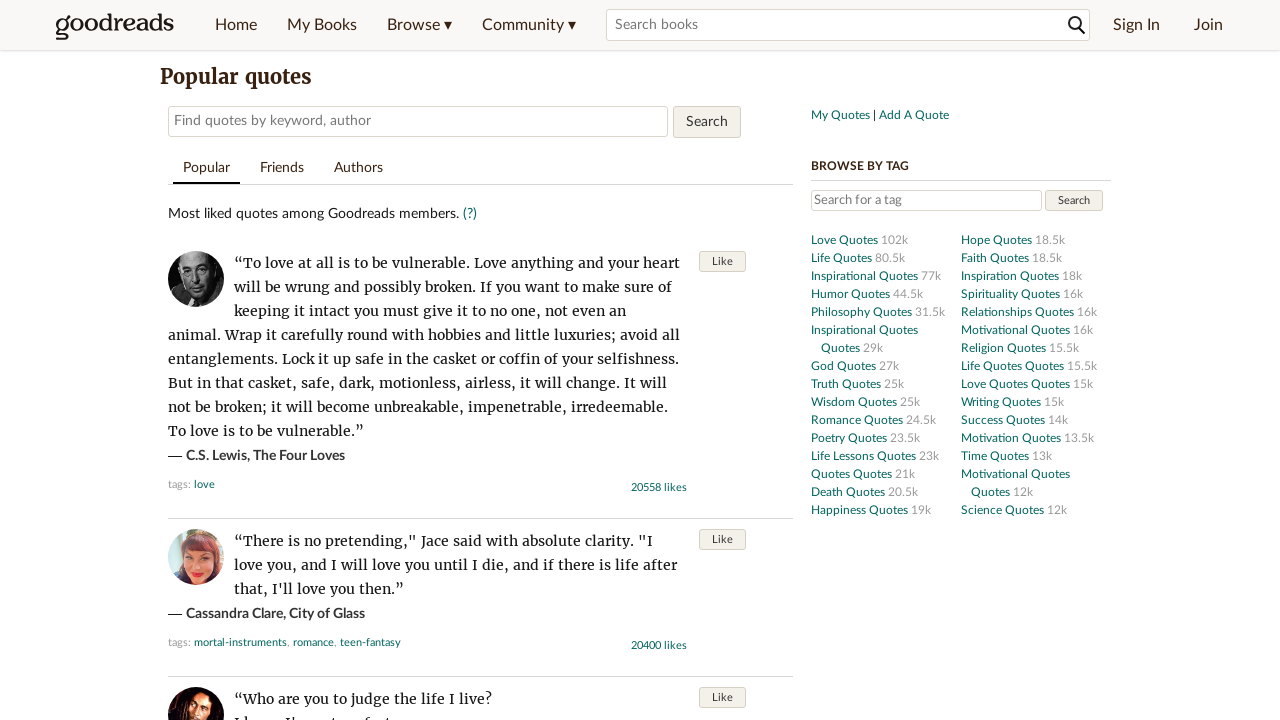

Verified quote elements loaded on page 6
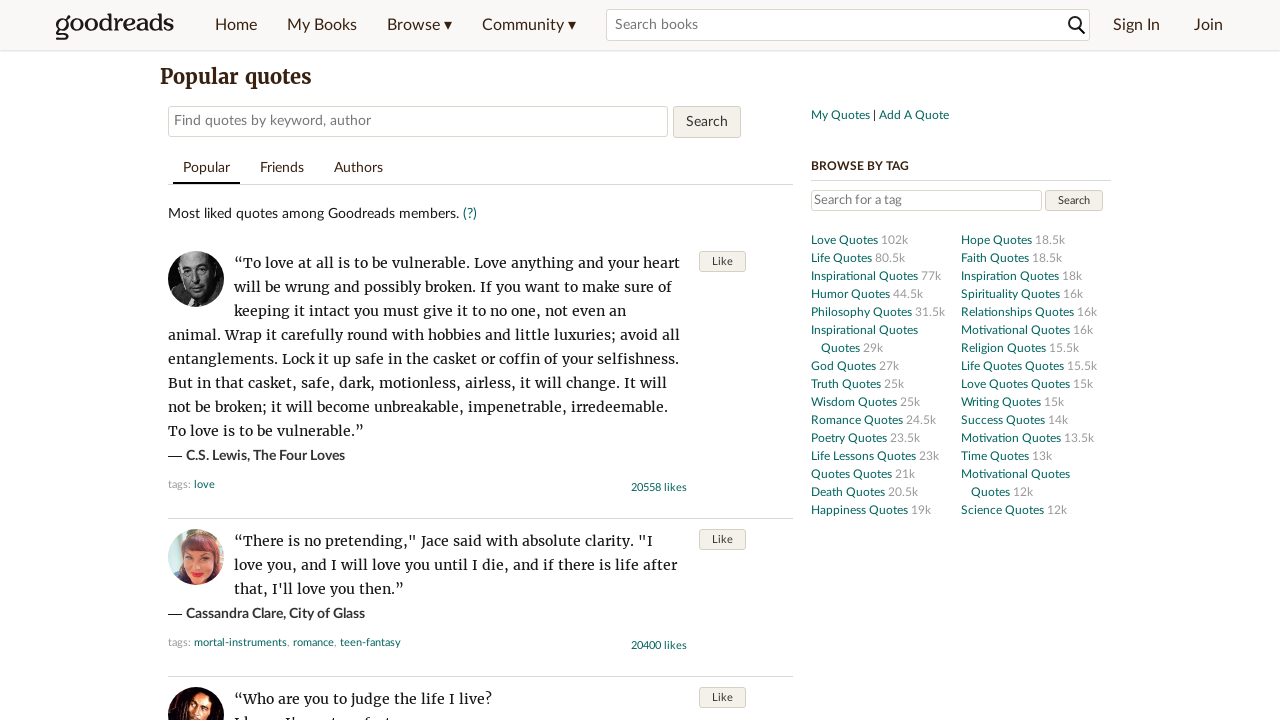

Navigated to quotes page 7
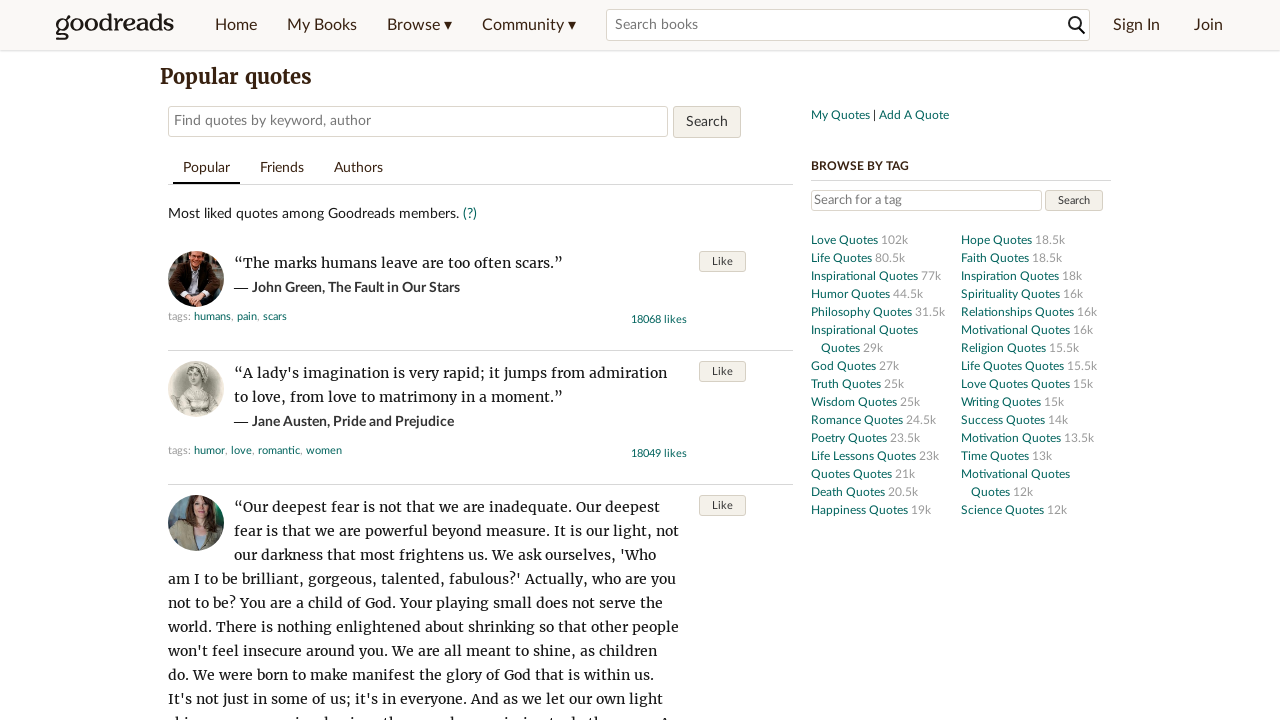

Verified quote elements loaded on page 7
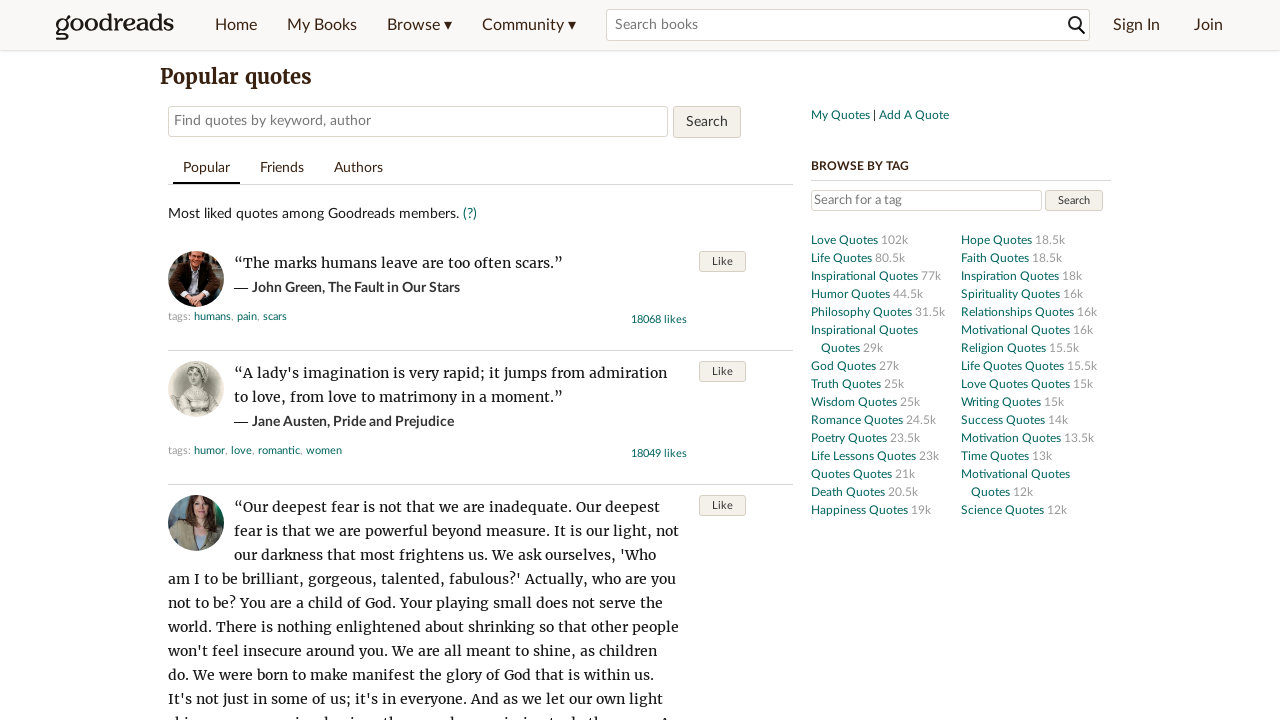

Navigated to quotes page 8
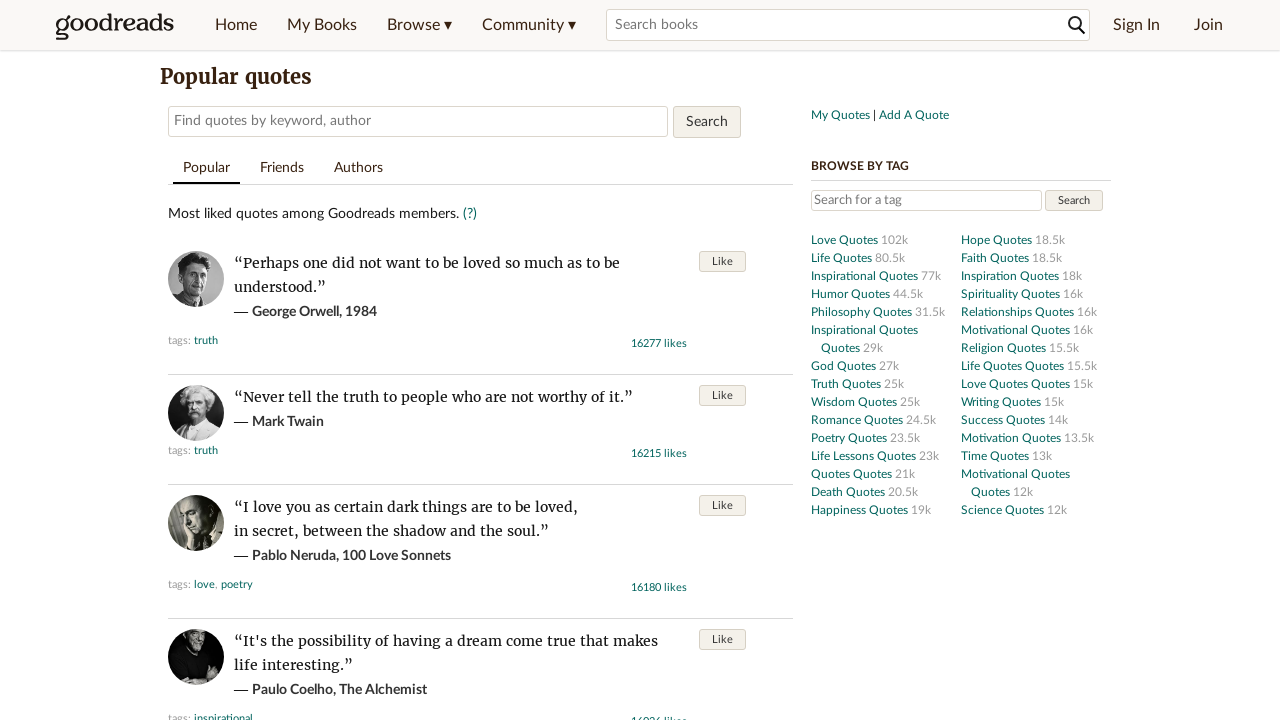

Verified quote elements loaded on page 8
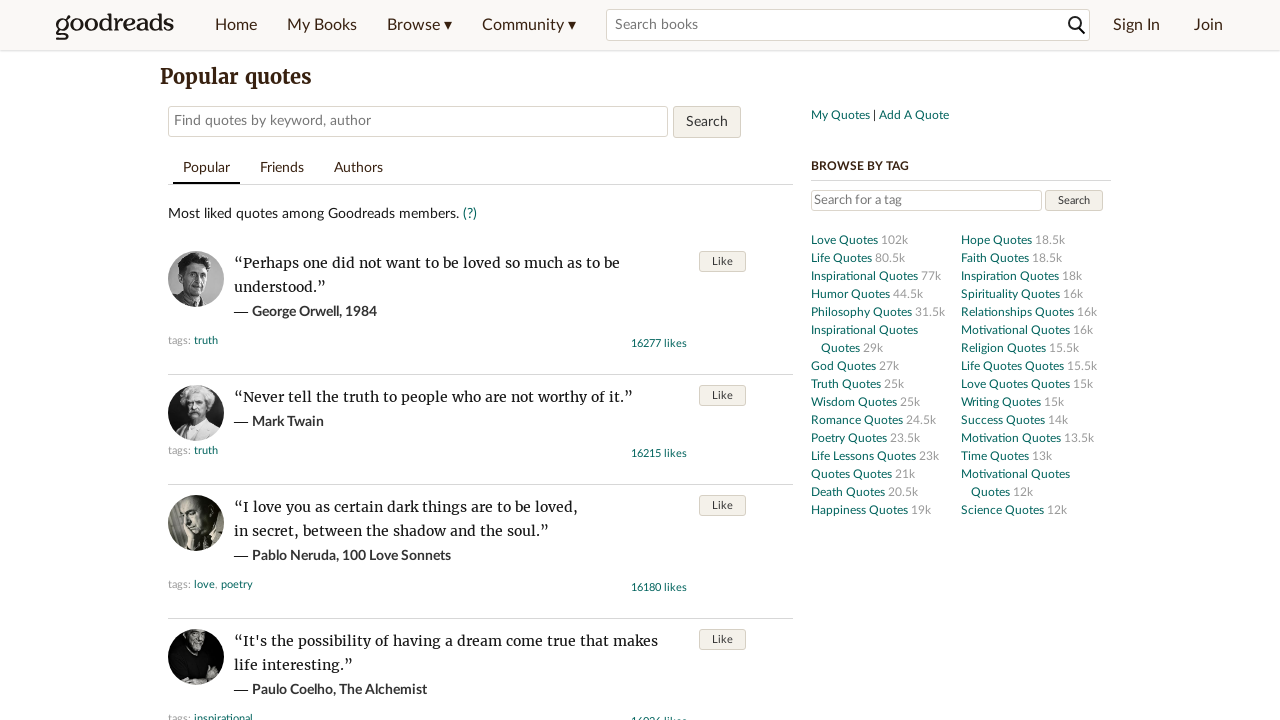

Navigated to quotes page 9
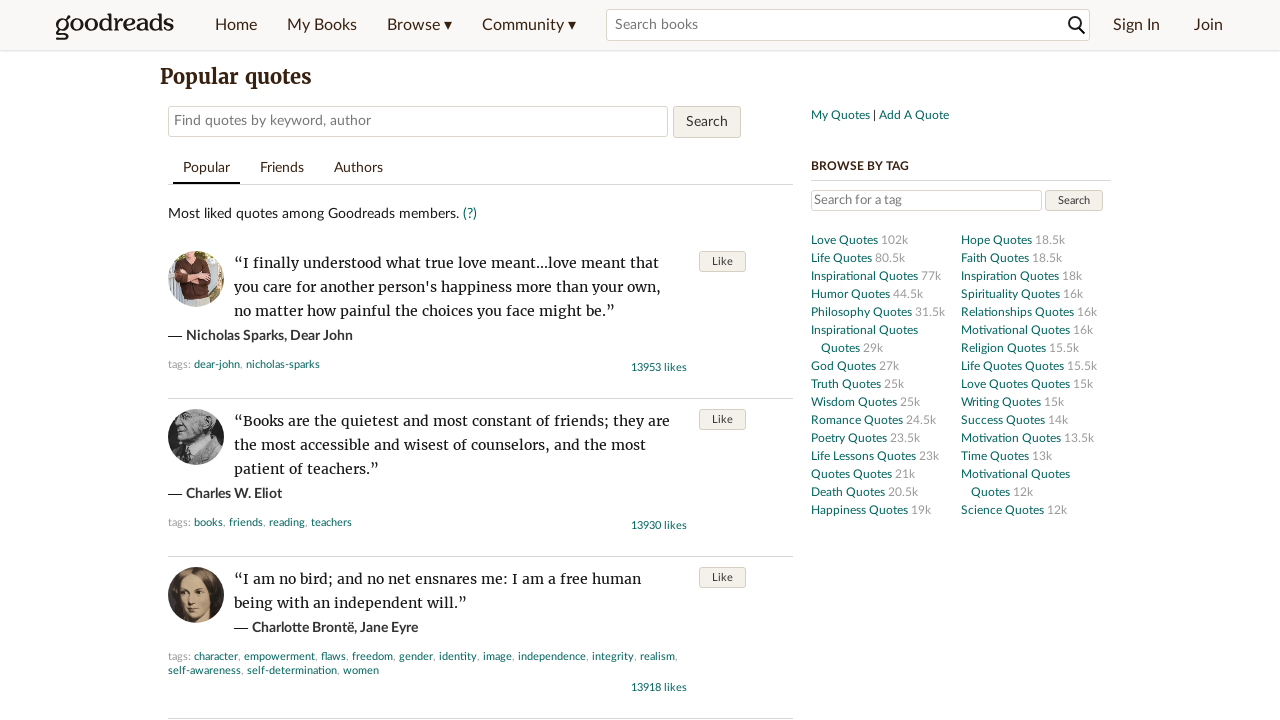

Verified quote elements loaded on page 9
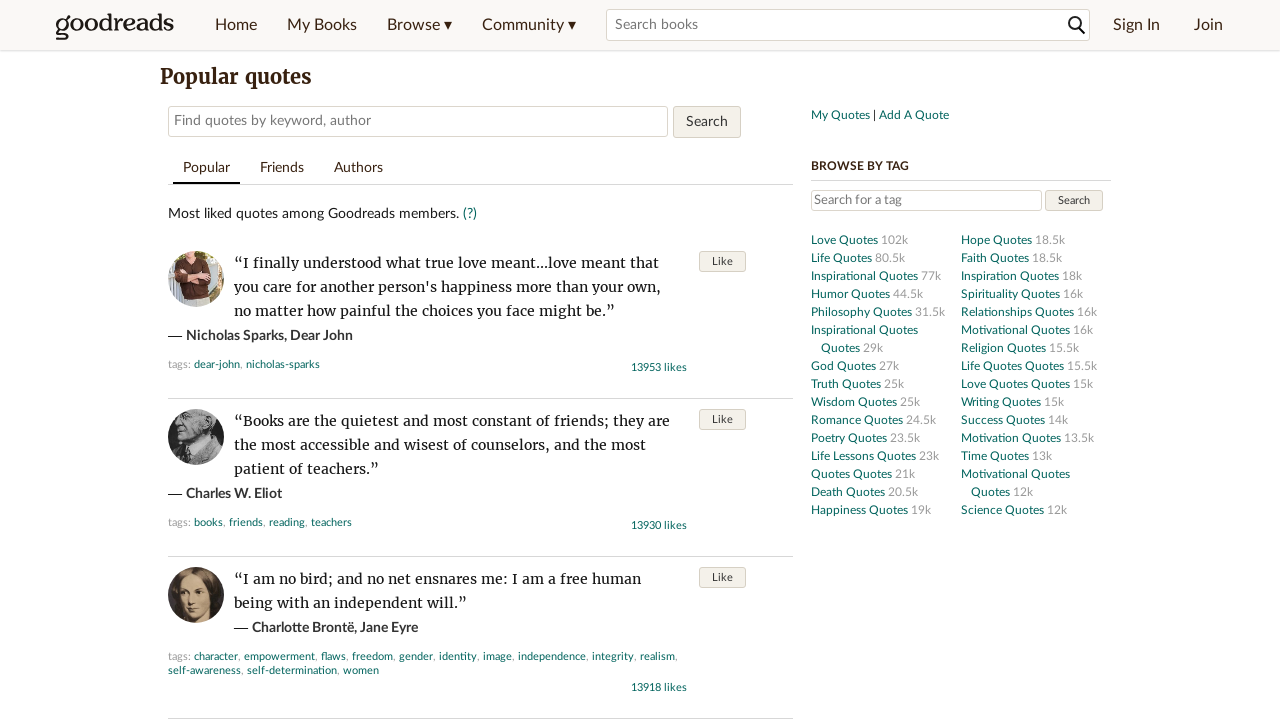

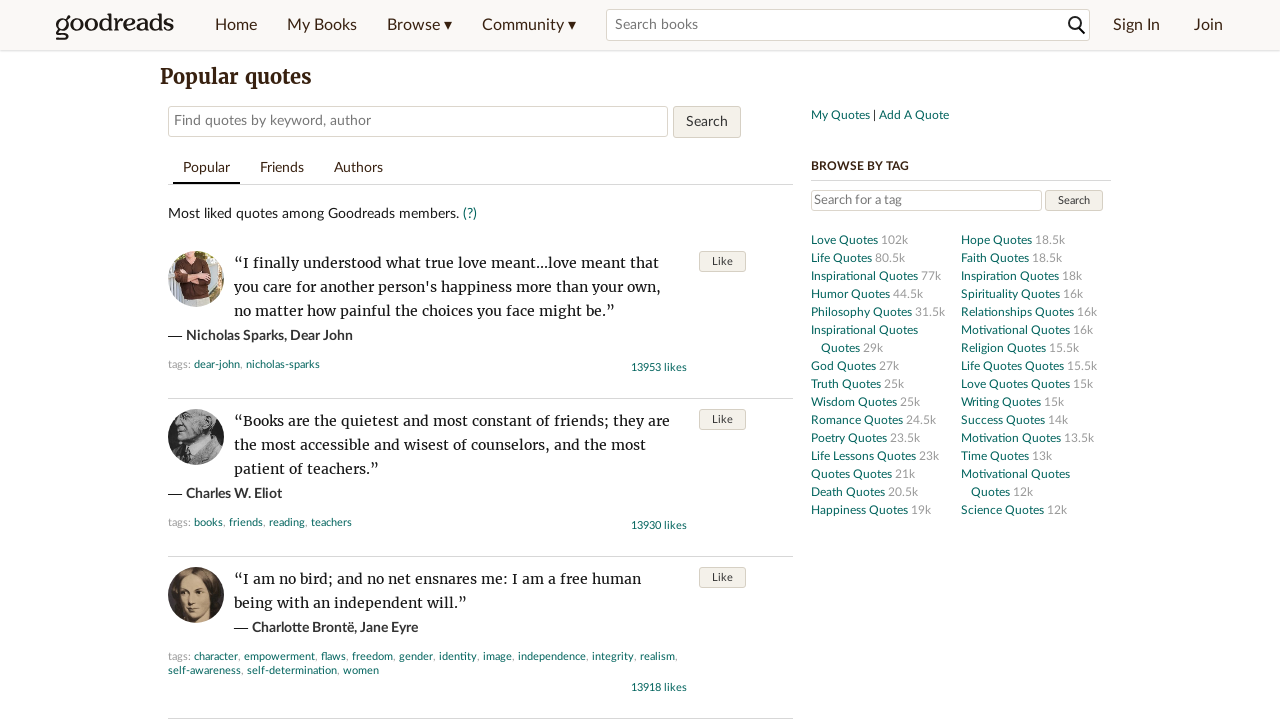